Tests JavaScript confirm popup by clicking the confirm button and accepting it

Starting URL: https://the-internet.herokuapp.com/javascript_alerts

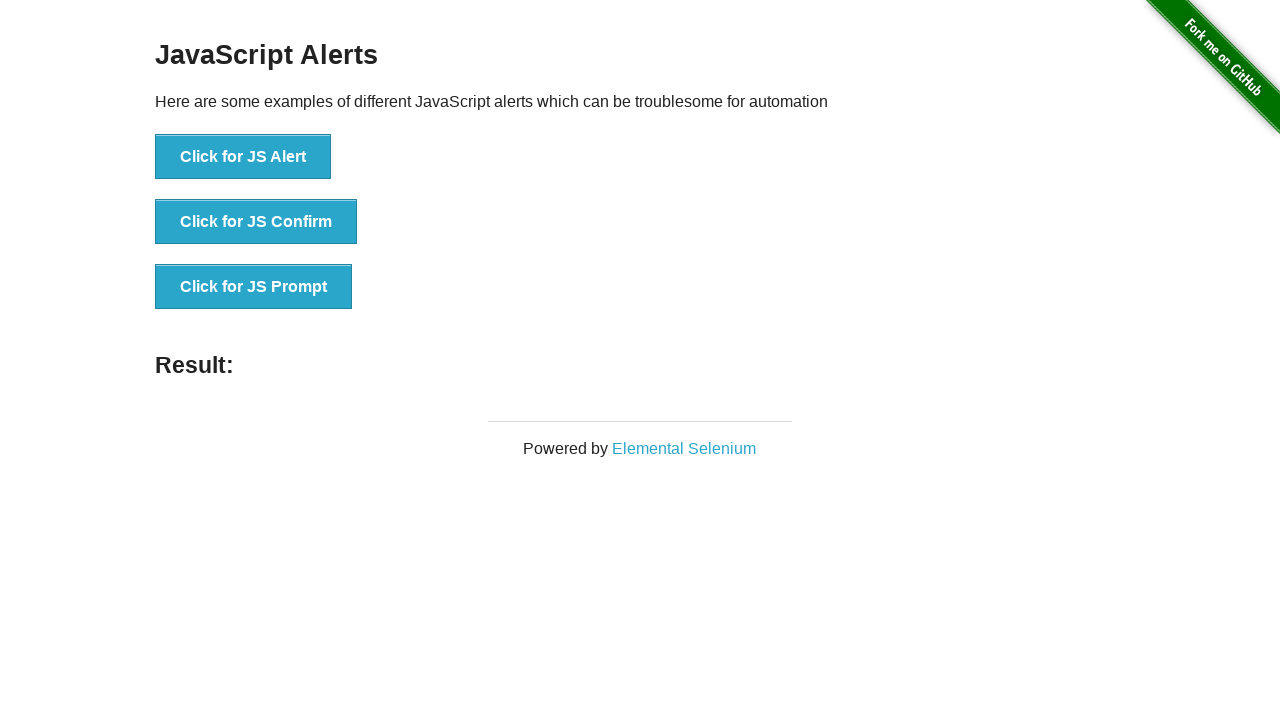

Clicked button to trigger JavaScript confirm dialog at (256, 222) on xpath=//button[@onclick='jsConfirm()']
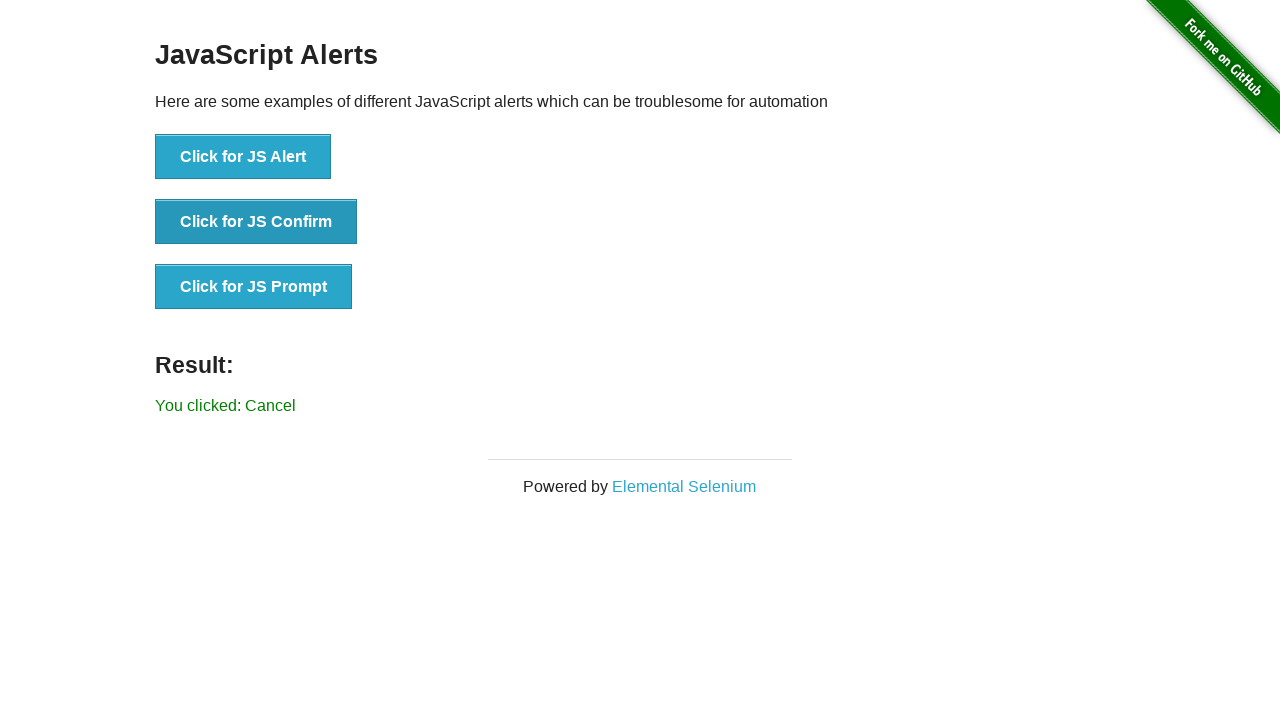

Set up dialog handler to accept the confirm popup
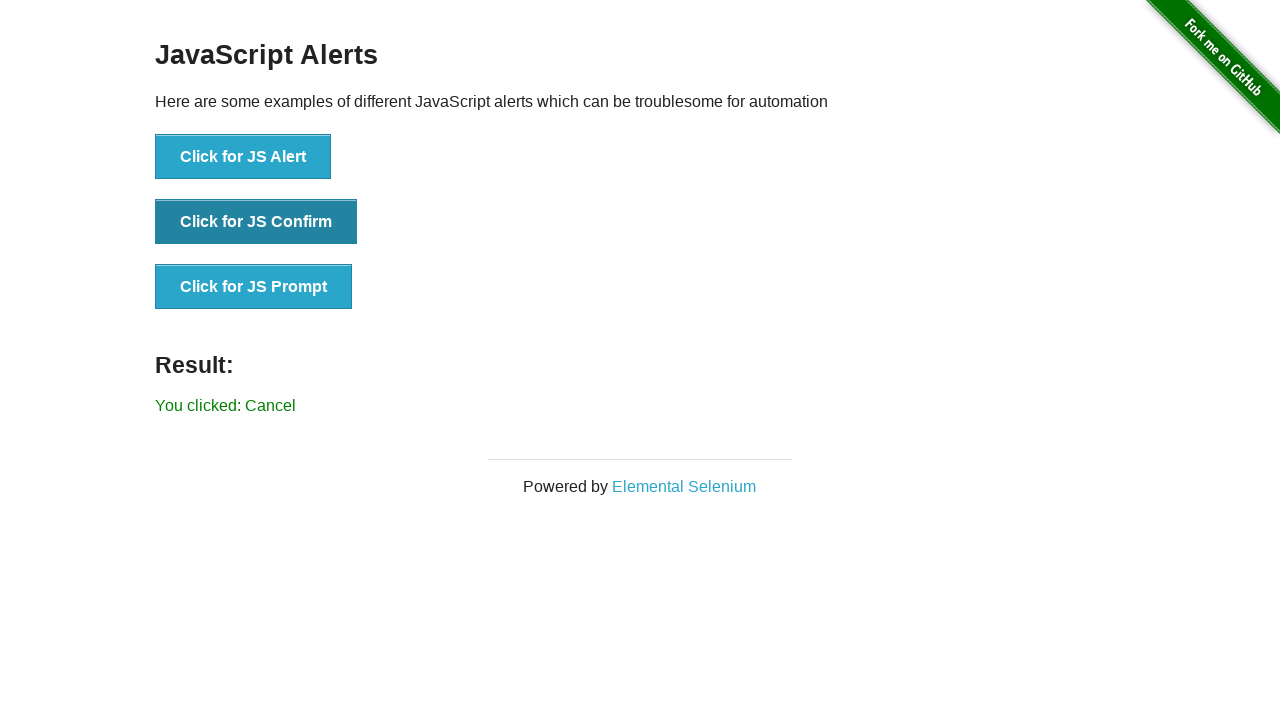

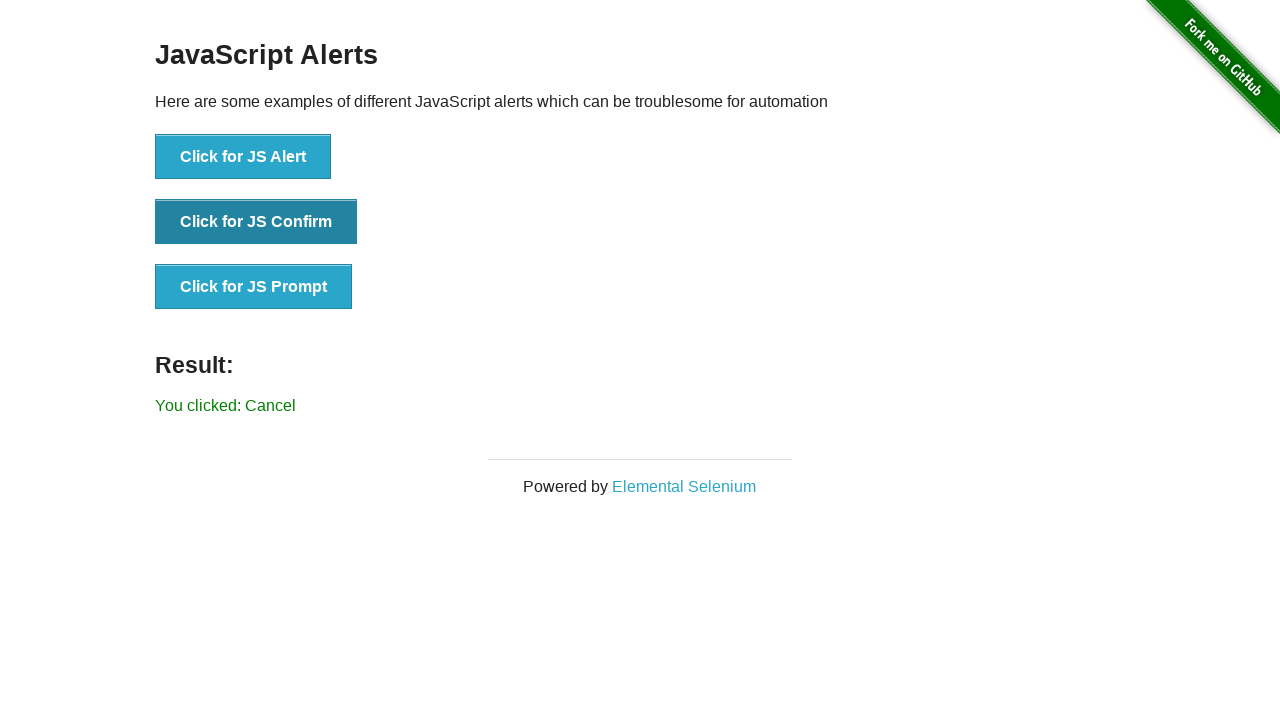